Verifies that the online payment section heading displays the correct text about commission-free top-up

Starting URL: https://www.mts.by/

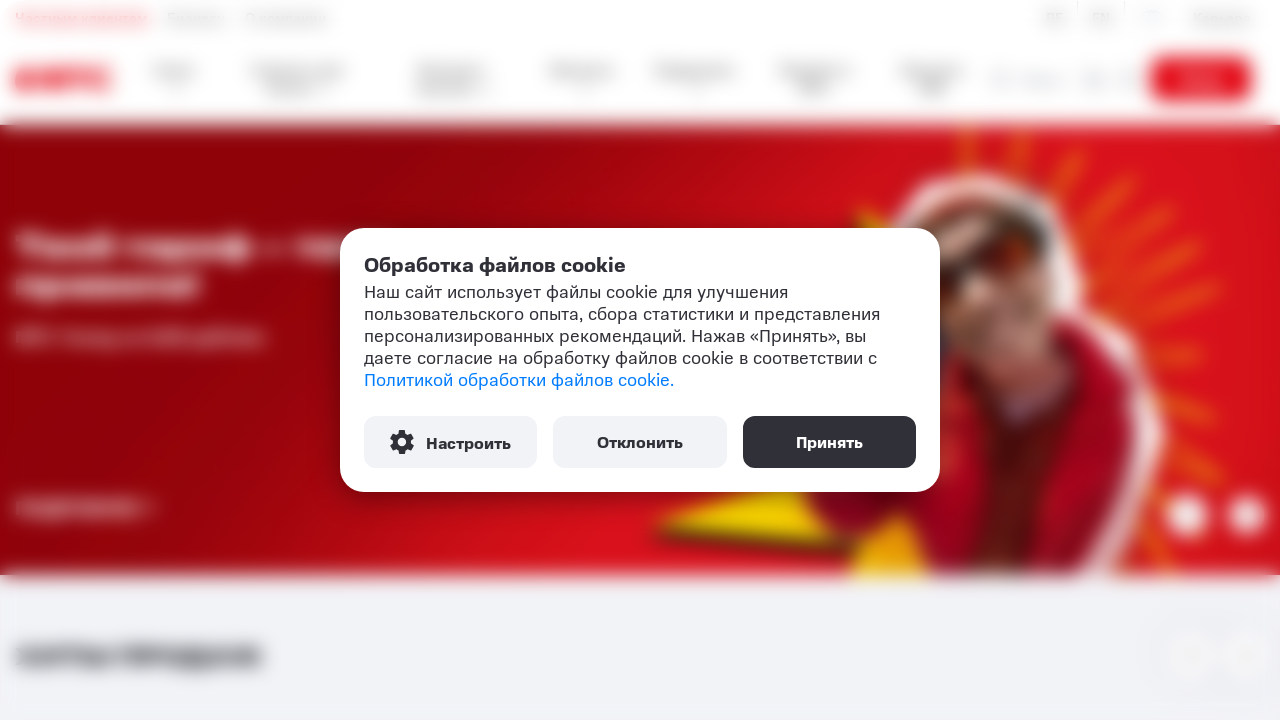

Online payment section heading element loaded
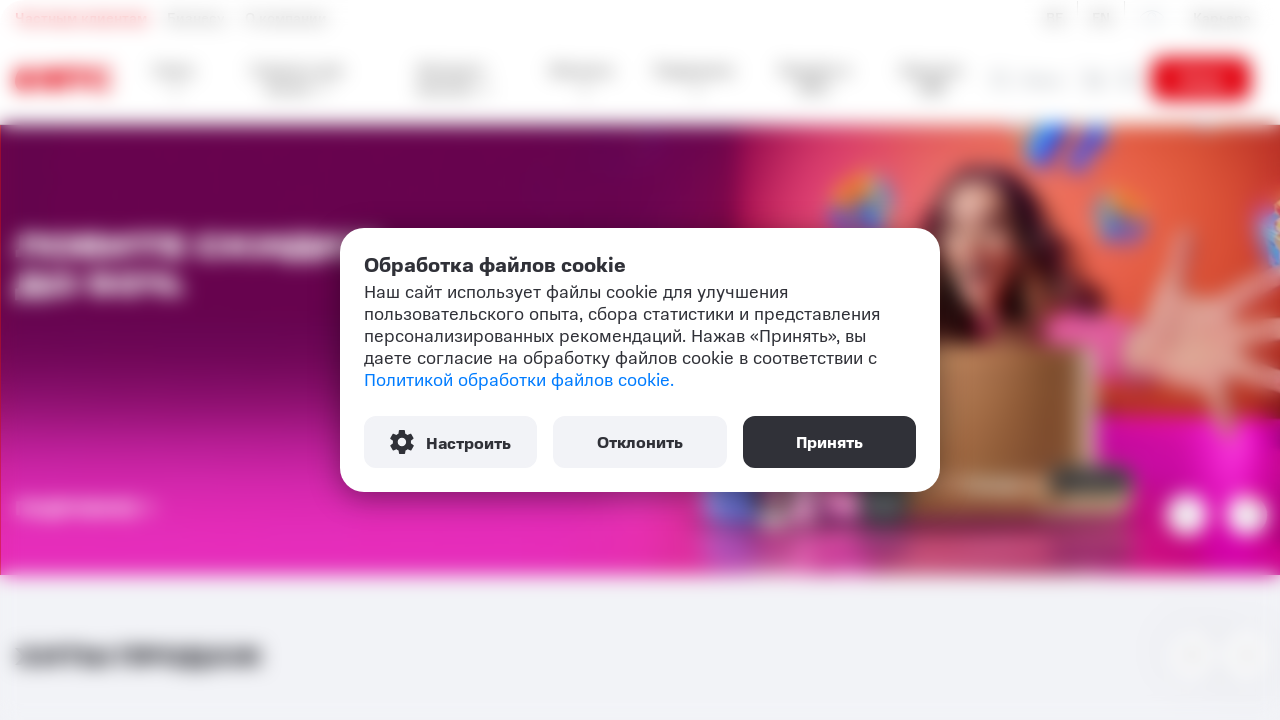

Verified online payment section heading displays commission-free top-up text
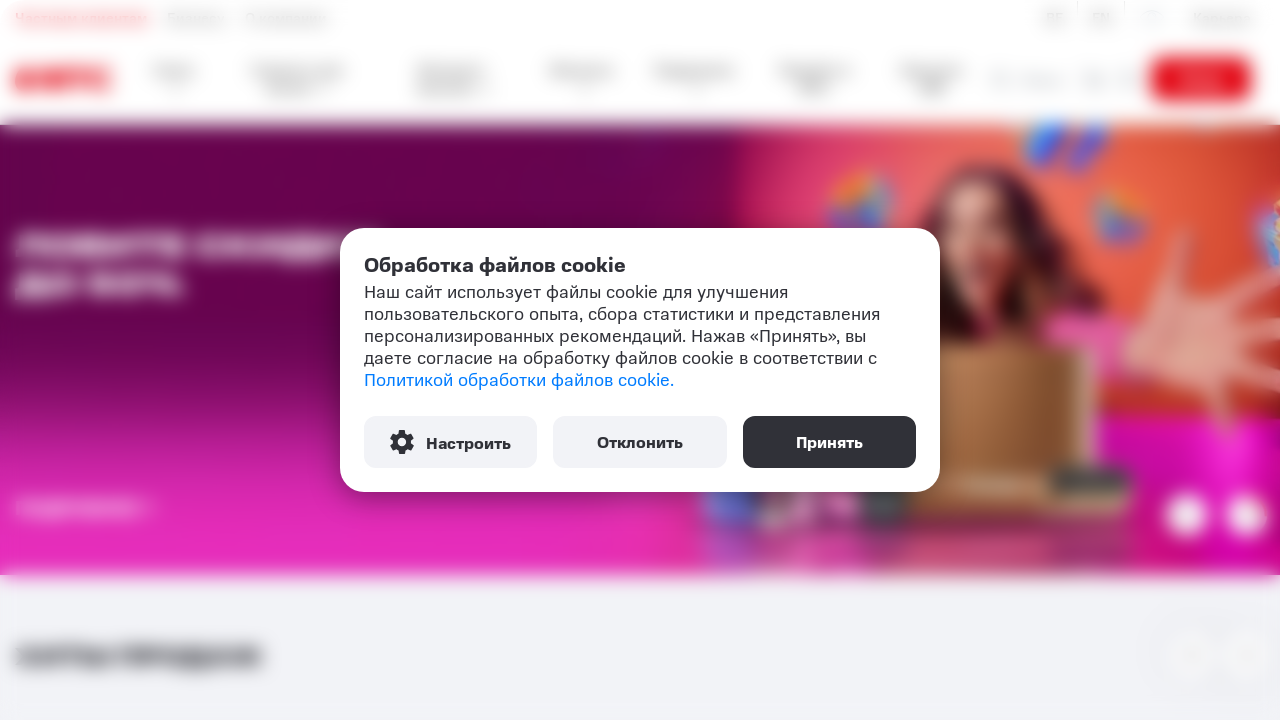

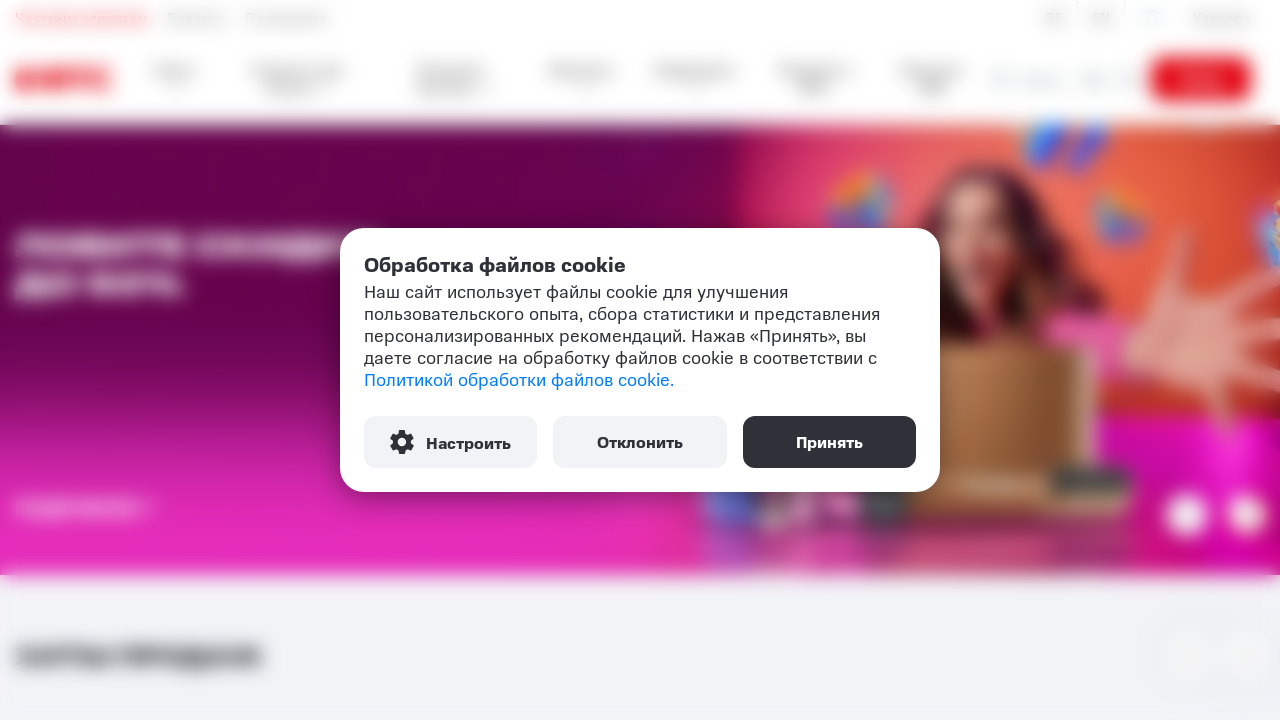